Tests jQuery UI droppable functionality by dragging an element and dropping it onto a target area

Starting URL: https://jqueryui.com/droppable/

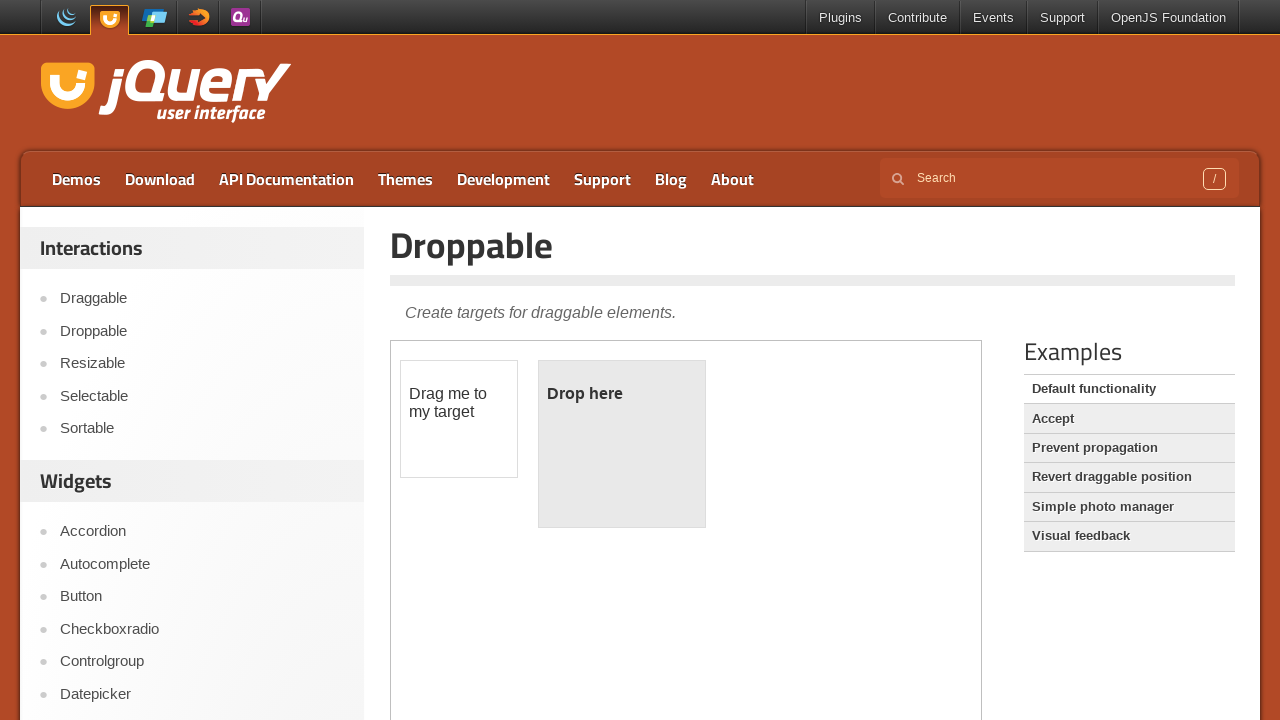

Located the first iframe containing the droppable demo
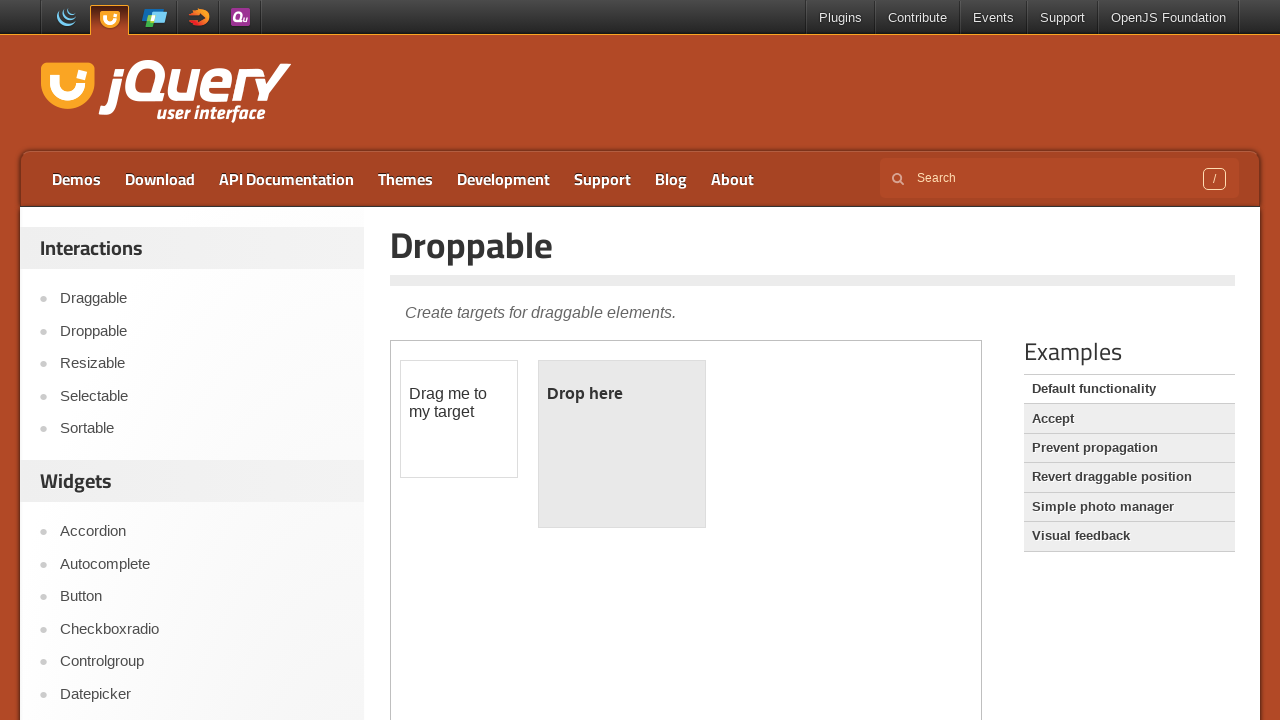

Located the draggable element with id 'draggable'
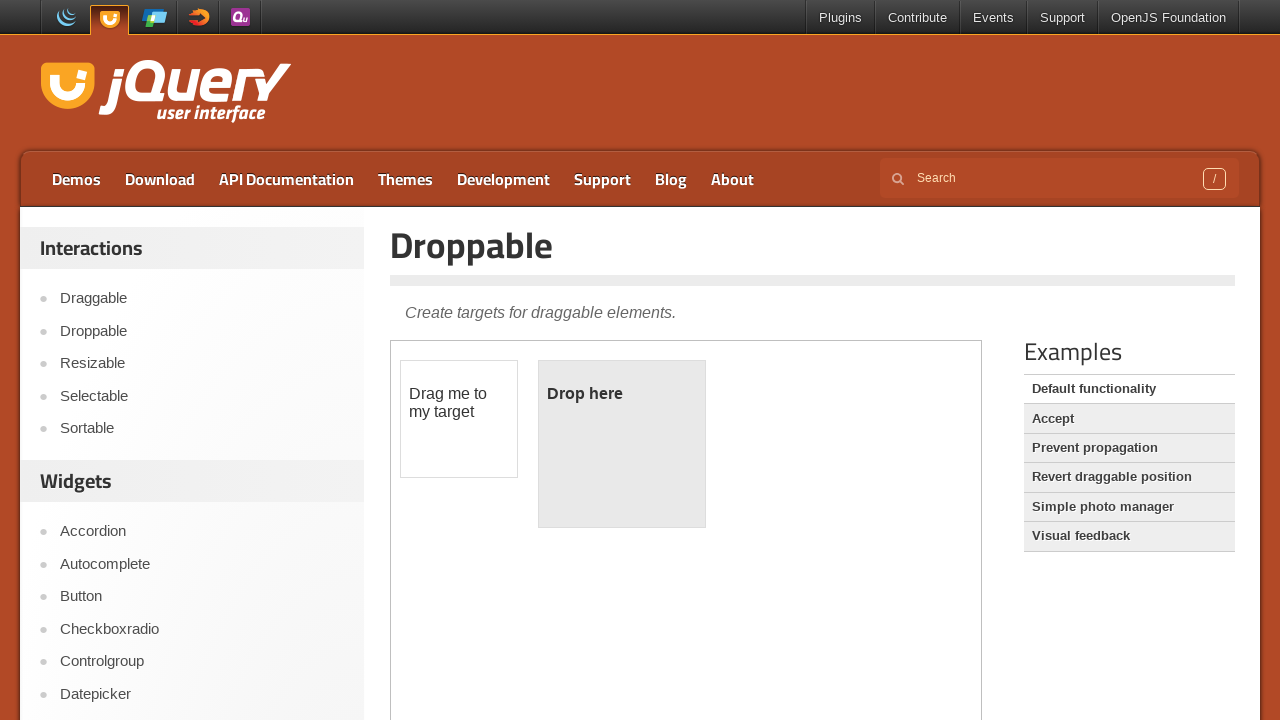

Located the droppable target area with id 'droppable'
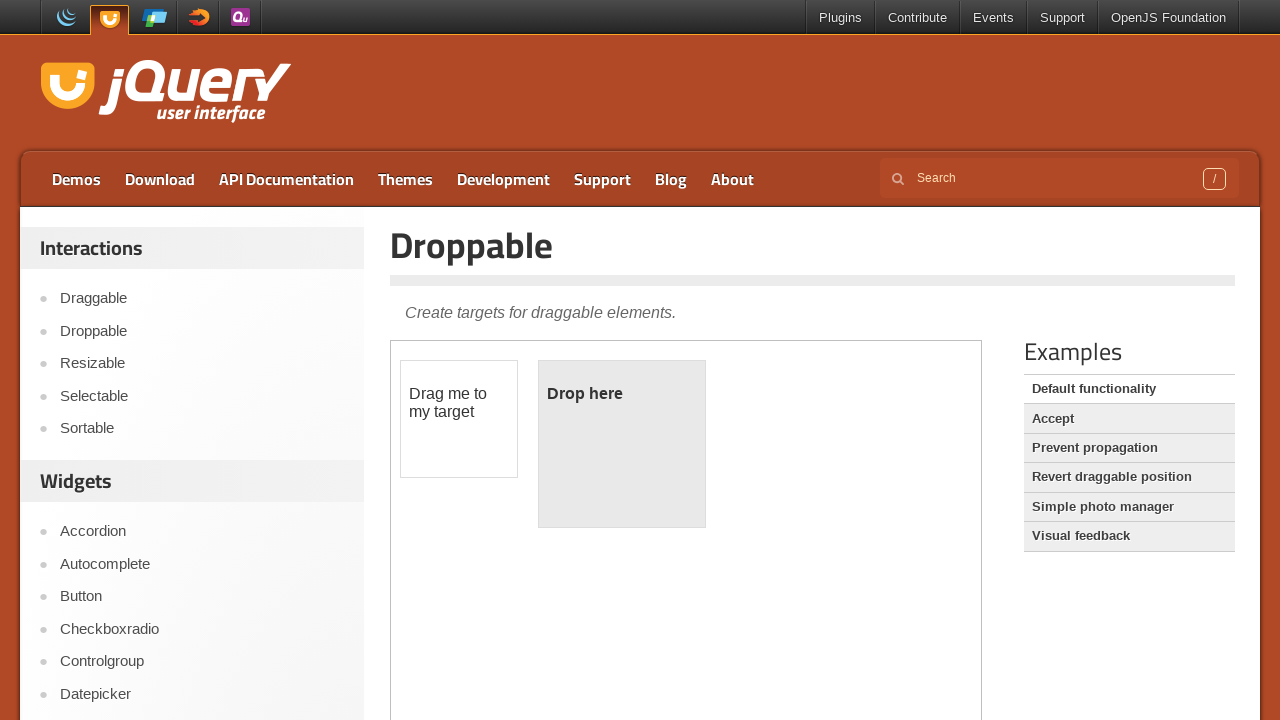

Dragged the draggable element onto the droppable target area at (622, 444)
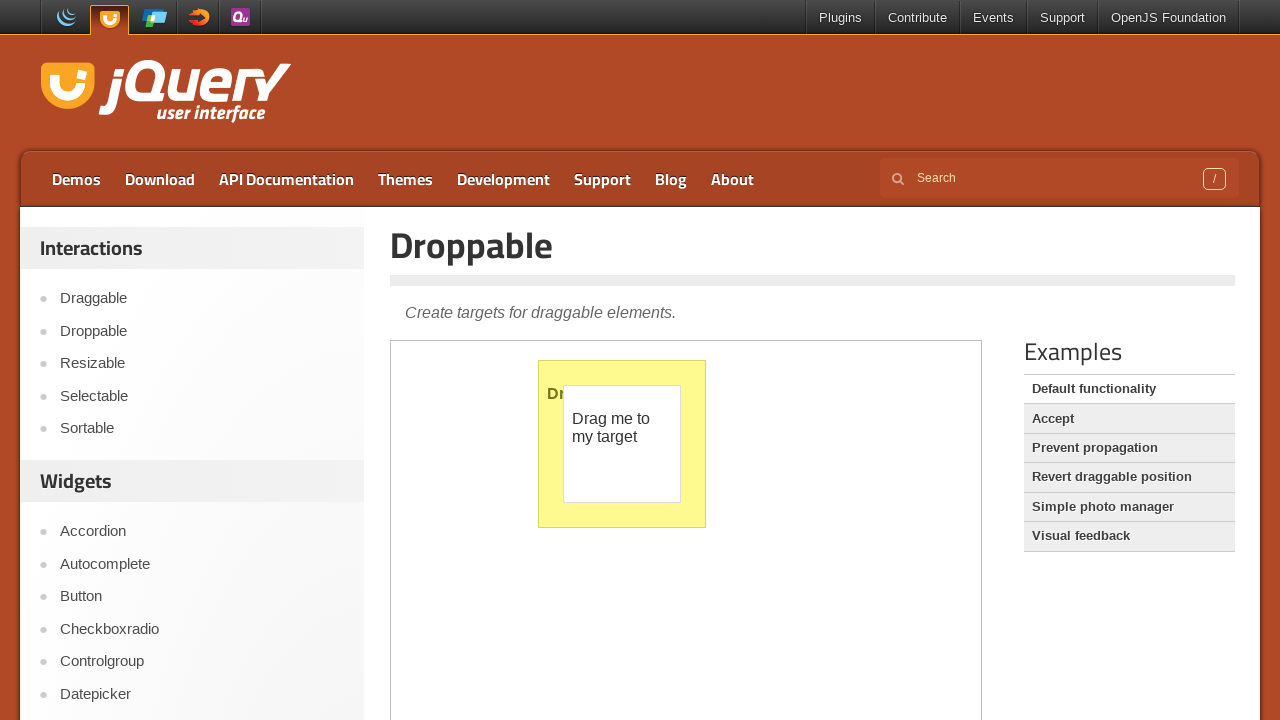

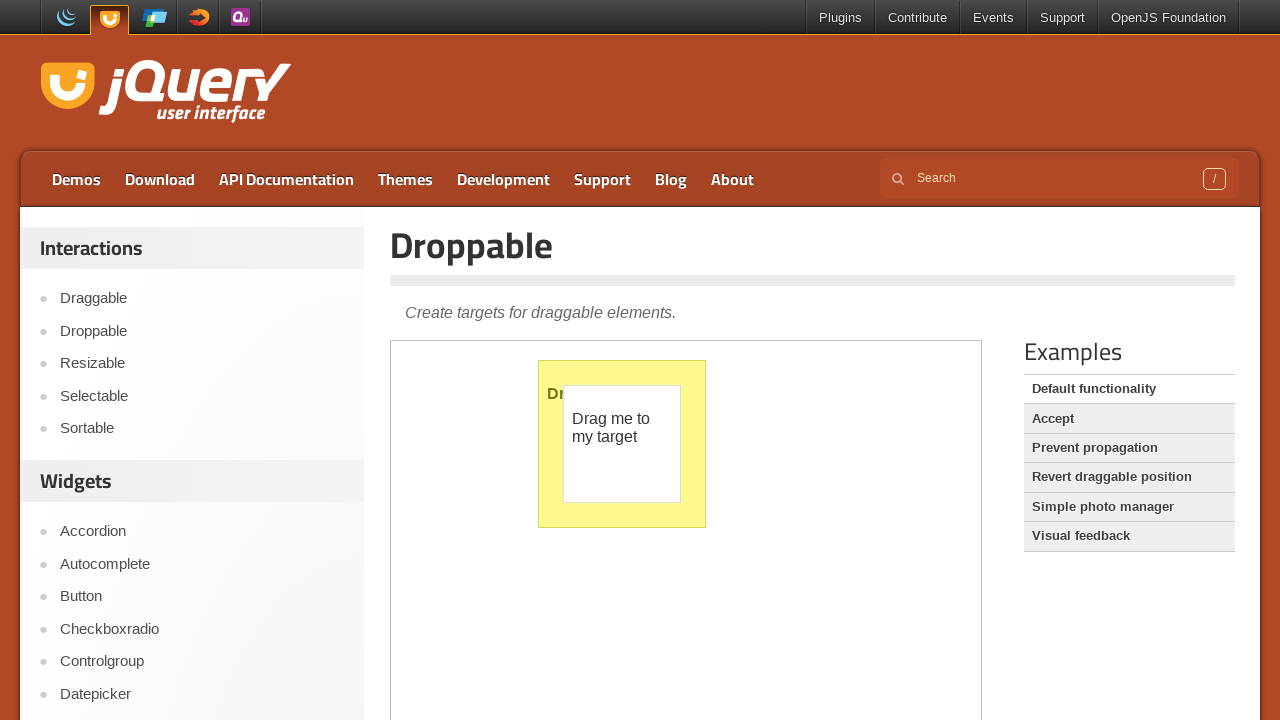